Tests the contact form functionality by navigating to the Contact Us page, filling in name, email, and message fields, then submitting the form.

Starting URL: https://shopdemo-alex-hot.koyeb.app/

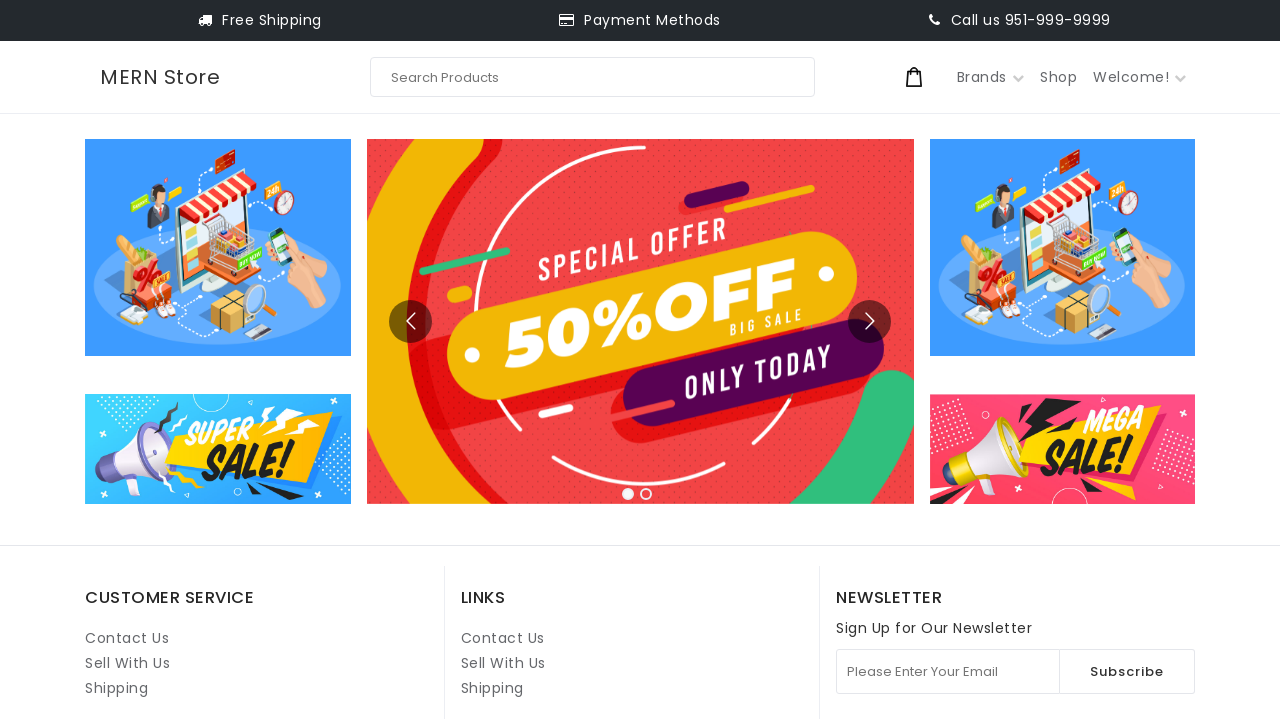

Clicked on Contact Us link at (503, 638) on internal:role=link[name="Contact Us"i] >> nth=1
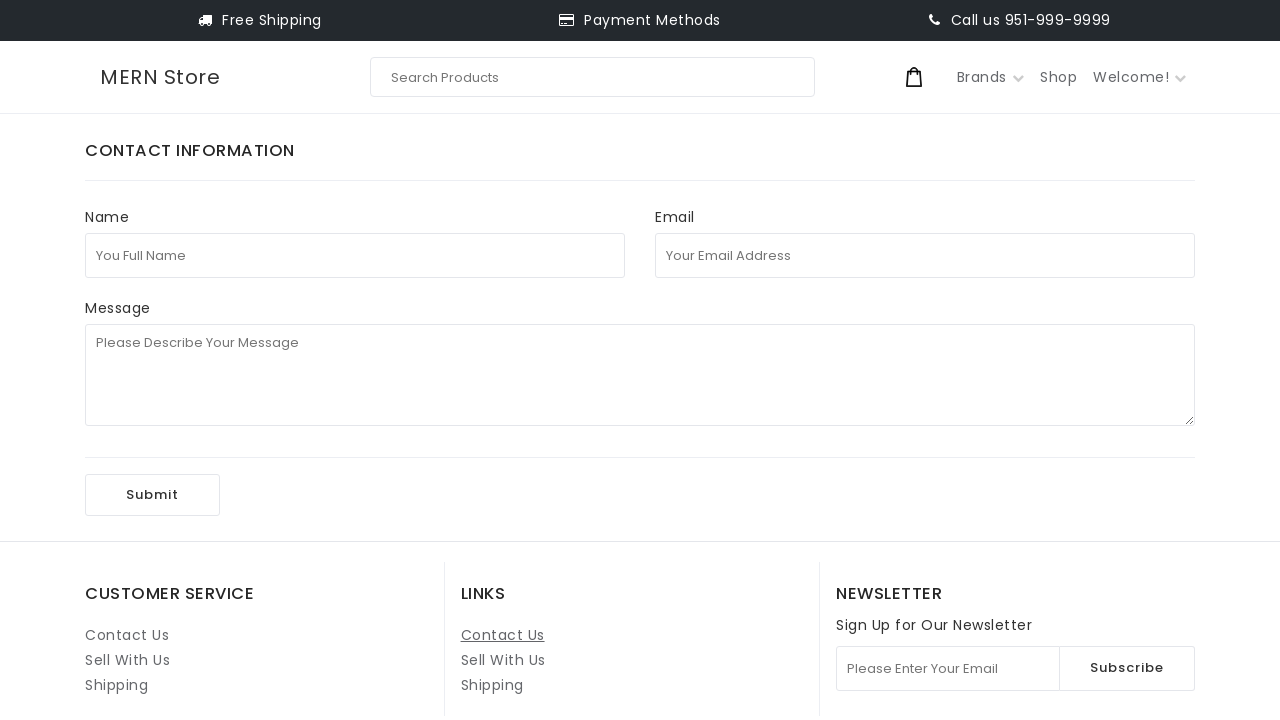

Clicked on full name input field at (355, 255) on internal:attr=[placeholder="You Full Name"i]
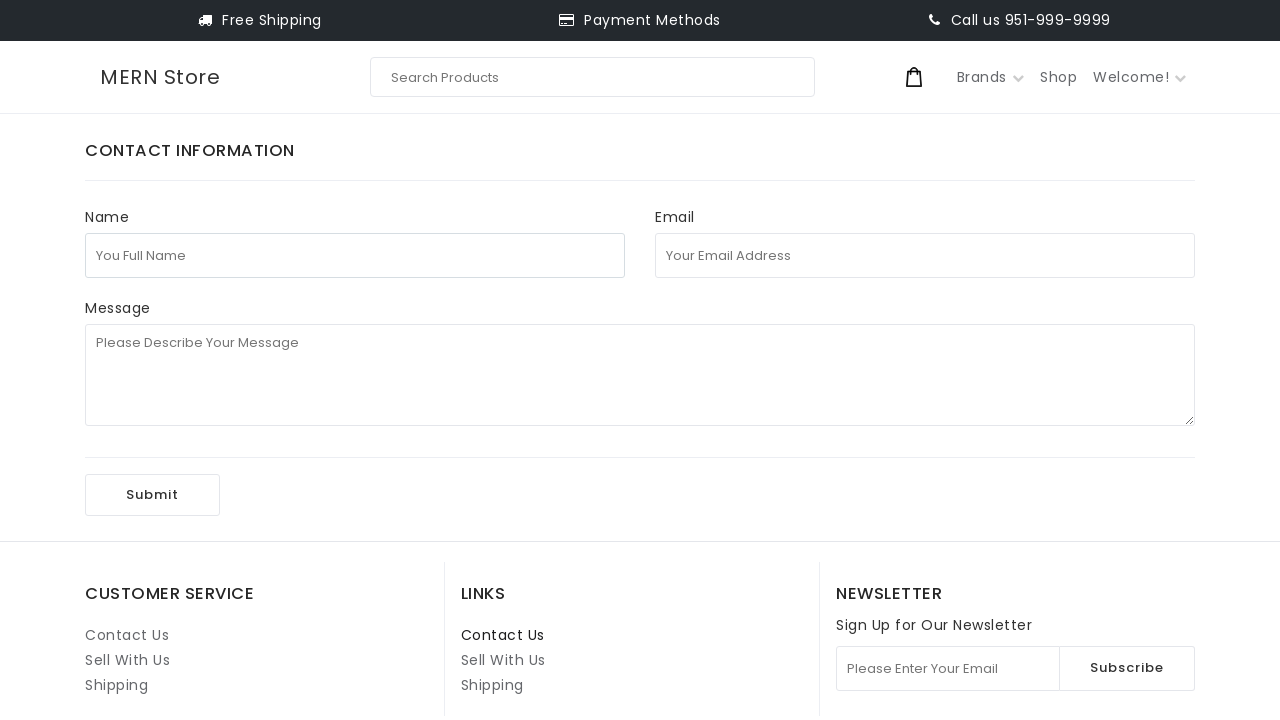

Filled full name field with 'test123' on internal:attr=[placeholder="You Full Name"i]
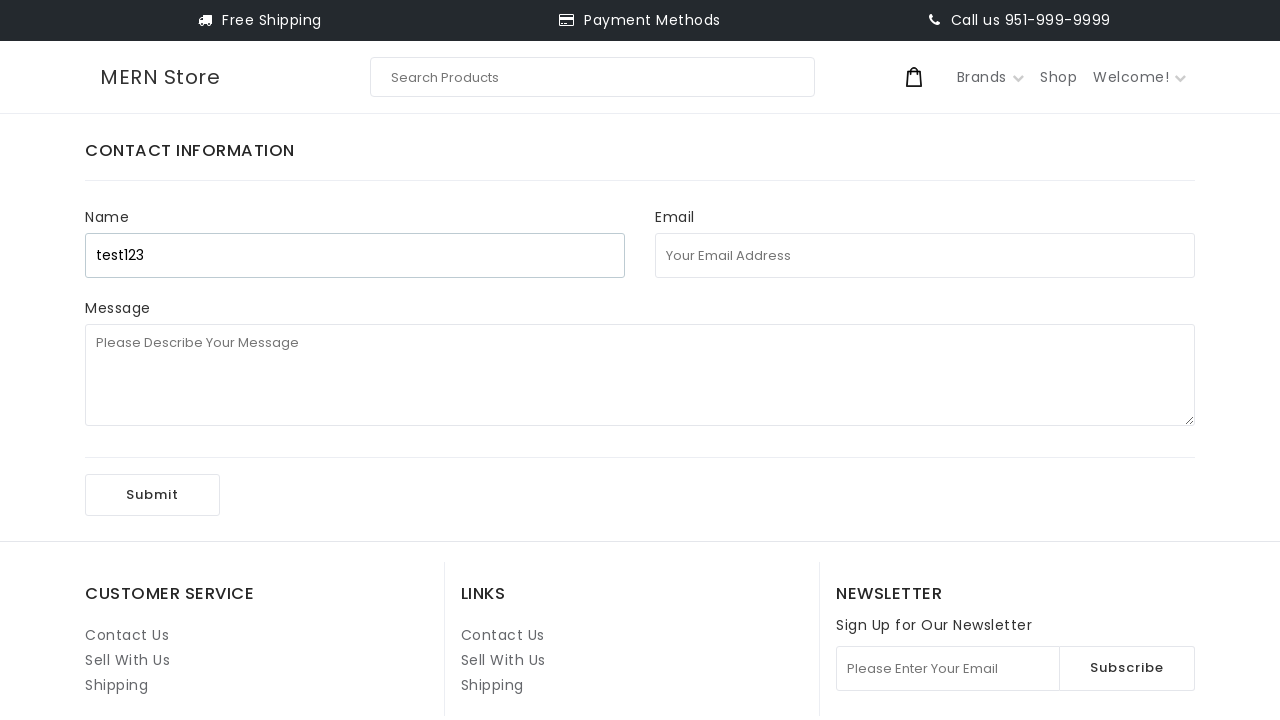

Clicked on email address input field at (925, 255) on internal:attr=[placeholder="Your Email Address"i]
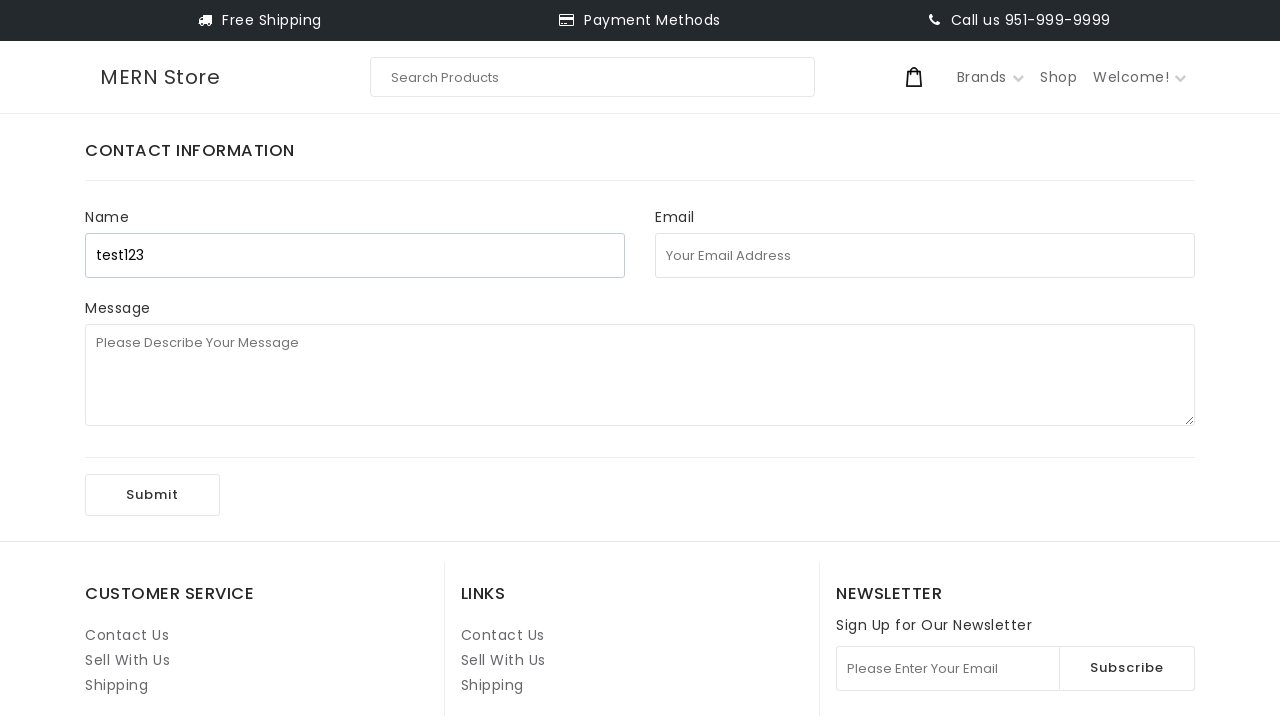

Filled email address field with 'test92847439847@uuu.com' on internal:attr=[placeholder="Your Email Address"i]
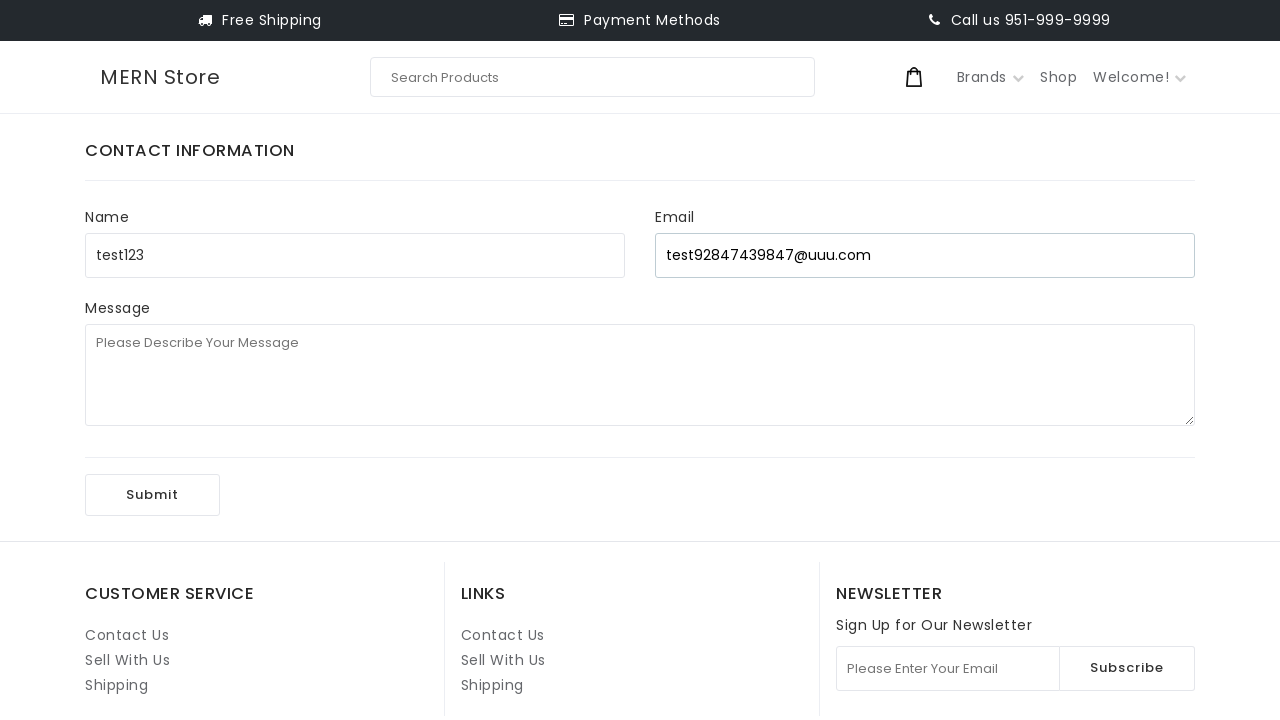

Clicked on message input field at (640, 375) on internal:attr=[placeholder="Please Describe Your Message"i]
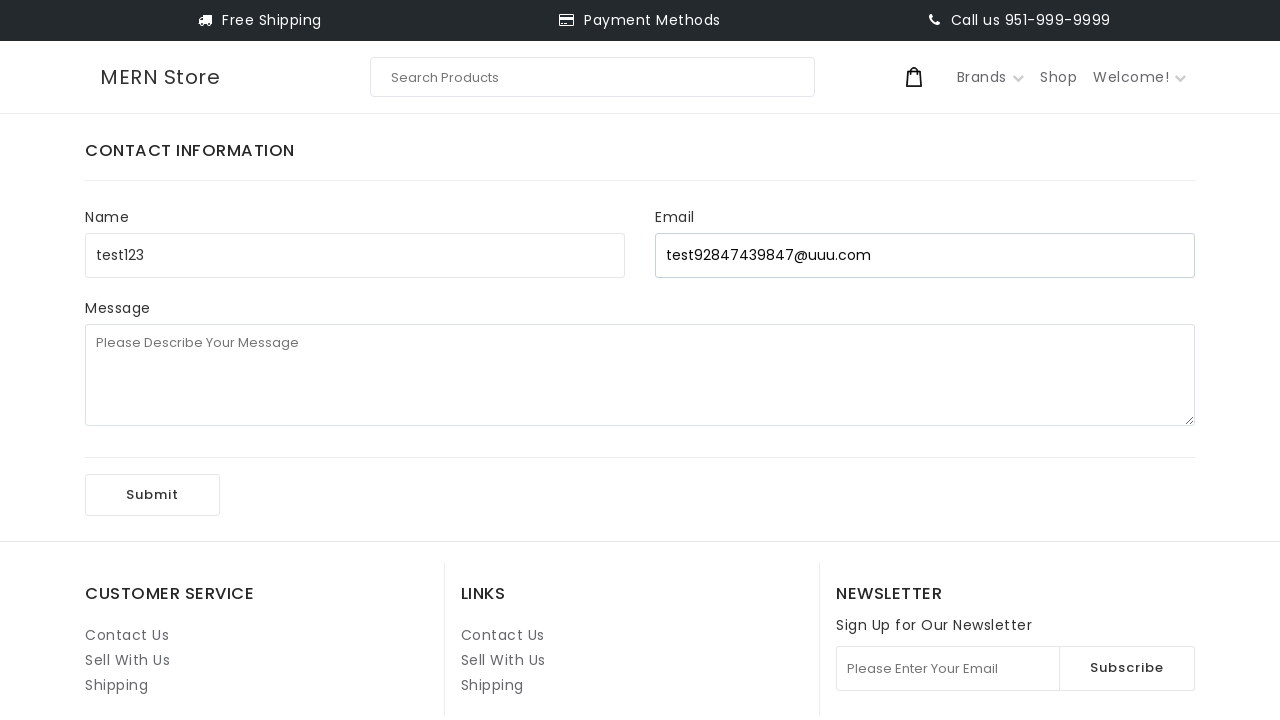

Filled message field with '1st playwright test' on internal:attr=[placeholder="Please Describe Your Message"i]
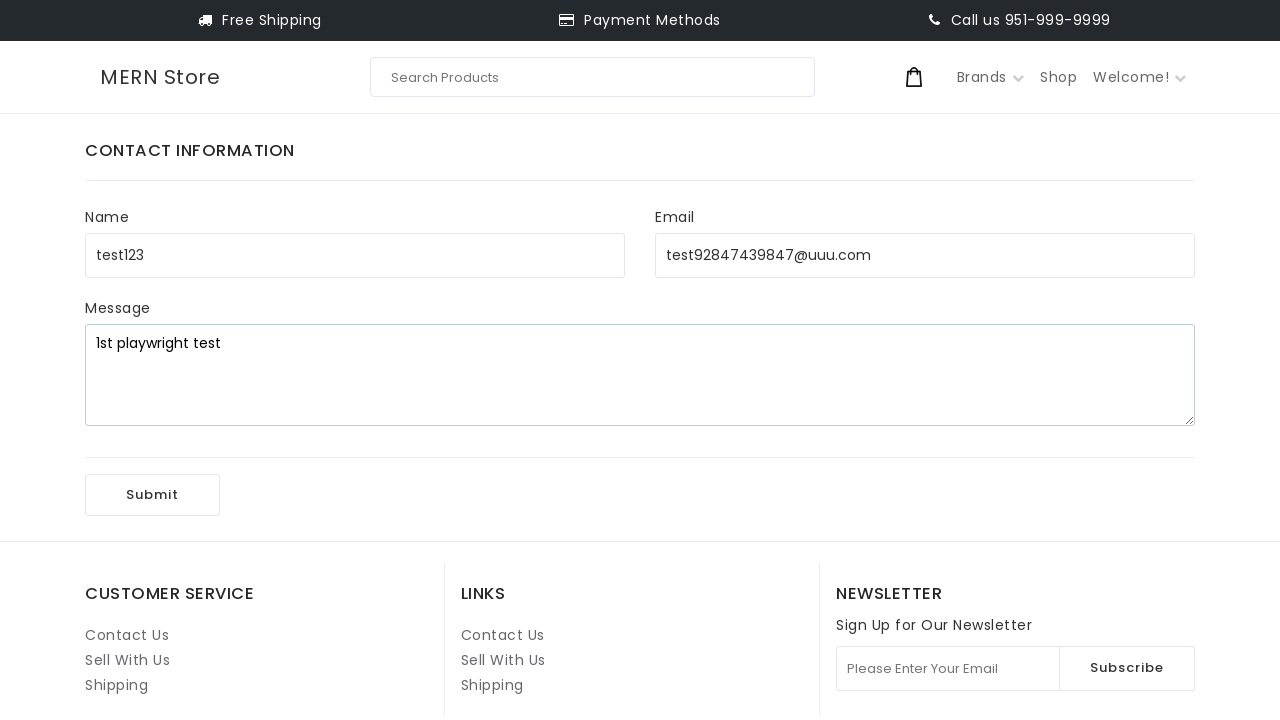

Clicked Submit button to send contact form at (152, 495) on internal:role=button[name="Submit"i]
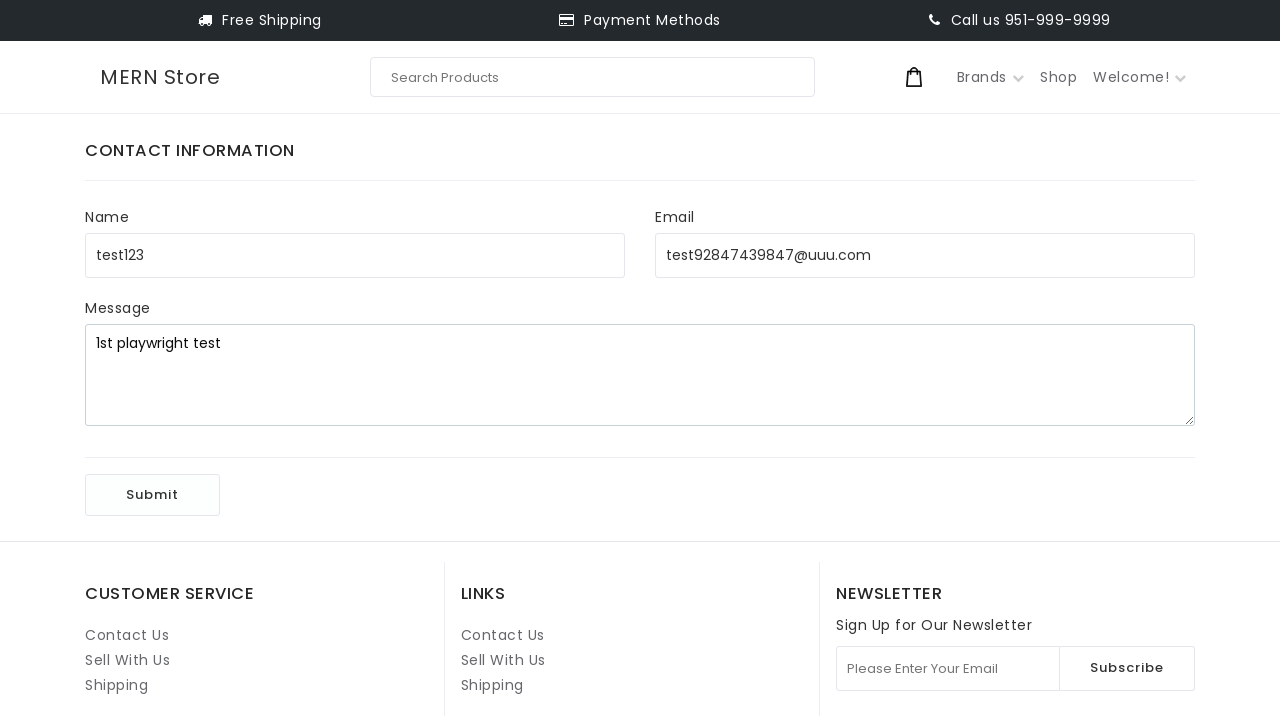

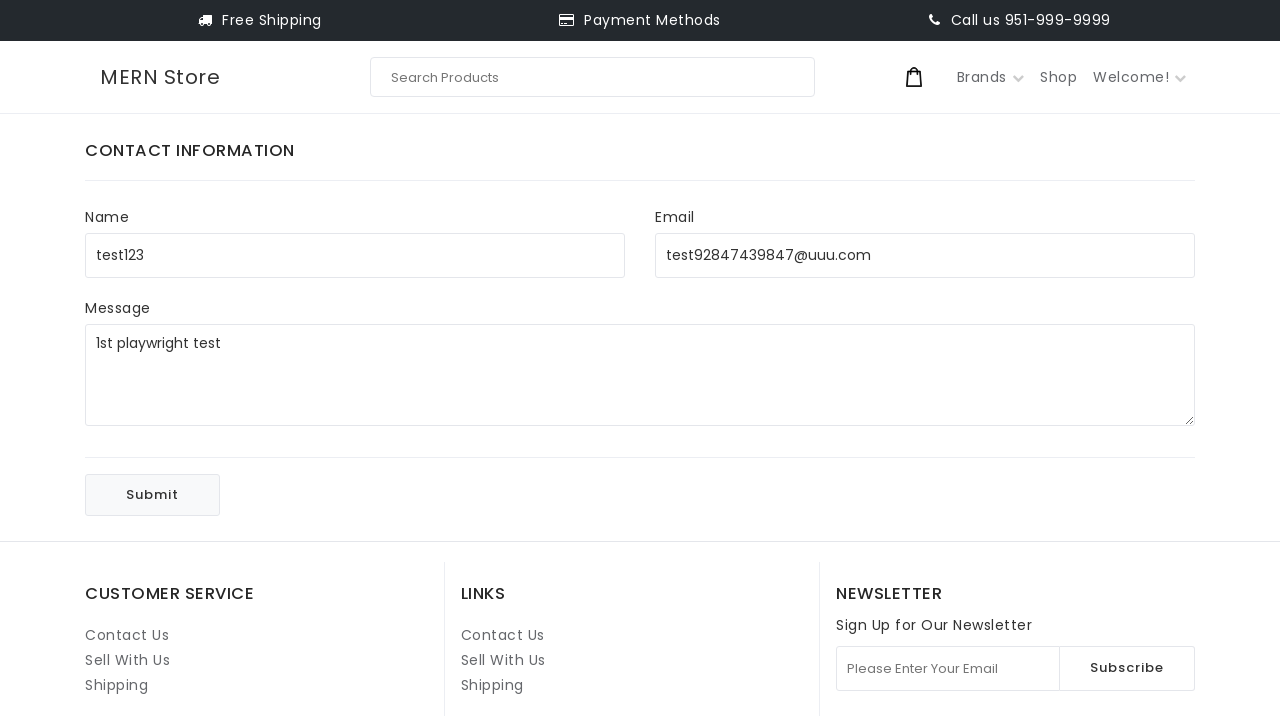